Tests the DemoQA website by navigating to Elements section, clicking on Text Box, filling in a full name, submitting the form, and verifying the submitted name is displayed.

Starting URL: https://demoqa.com/

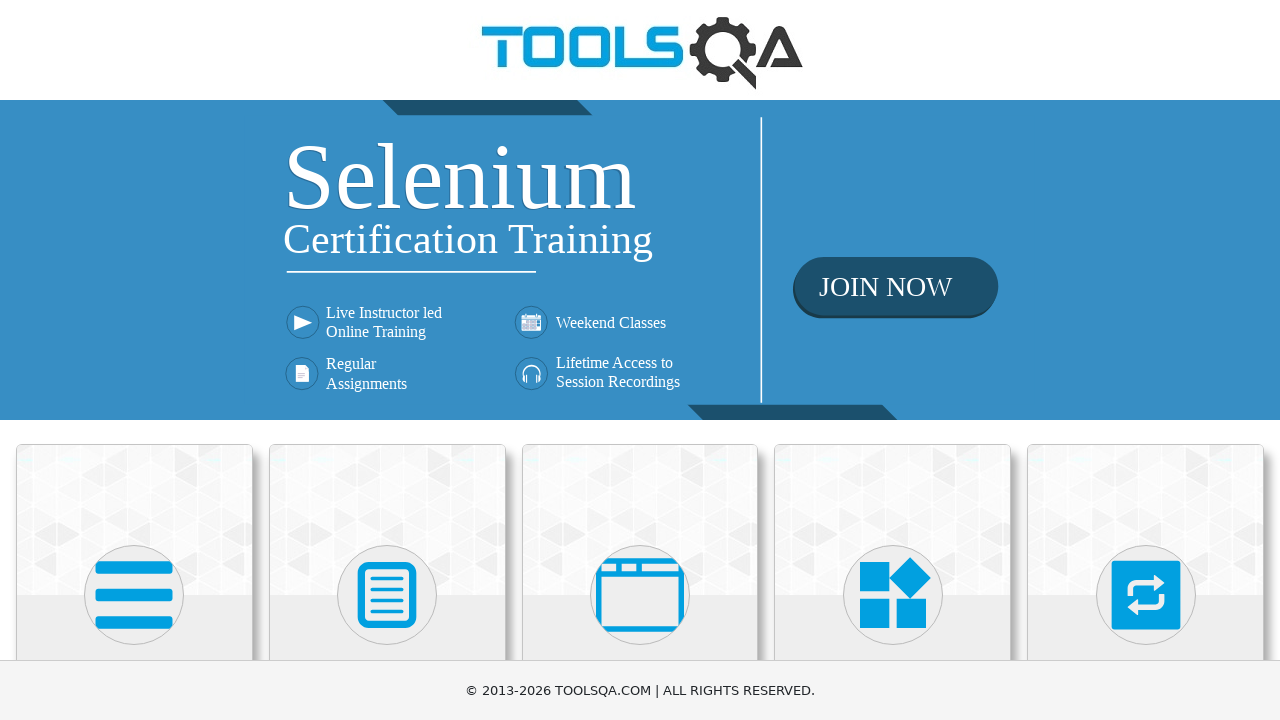

Clicked on Elements heading at (134, 360) on internal:role=heading[name="Elements"i]
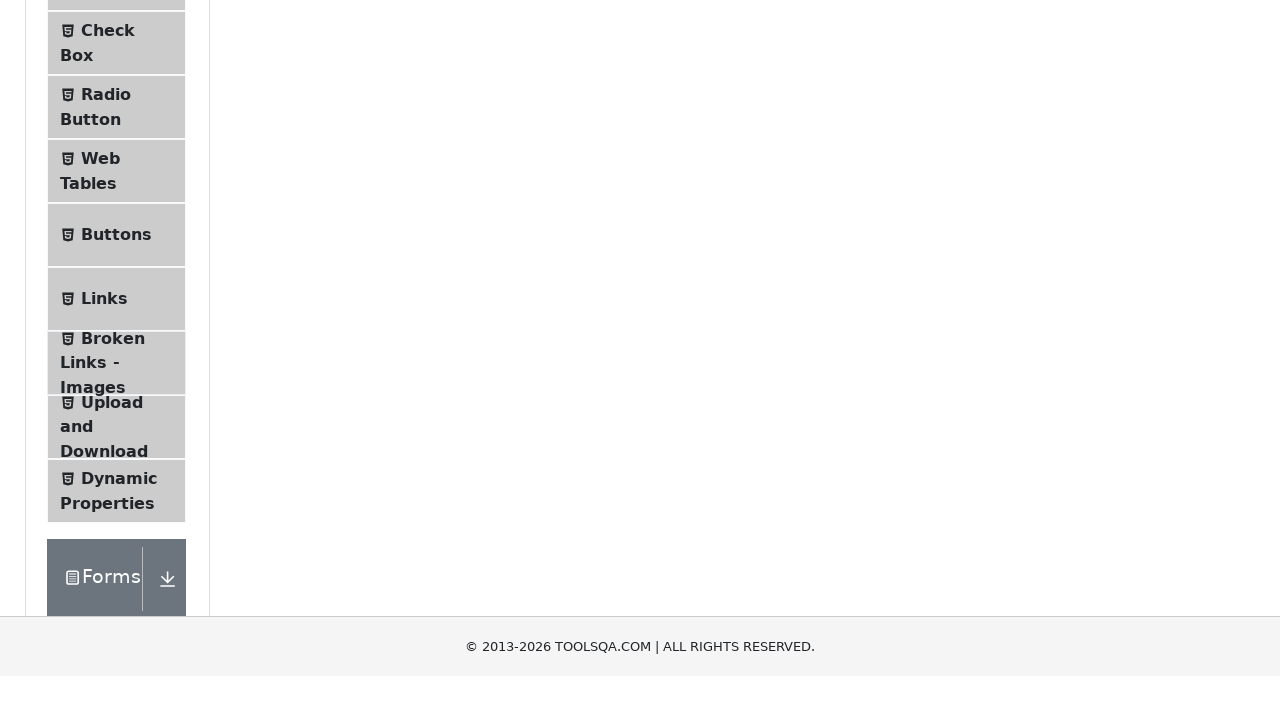

Clicked on Text Box option at (119, 261) on internal:text="Text Box"i
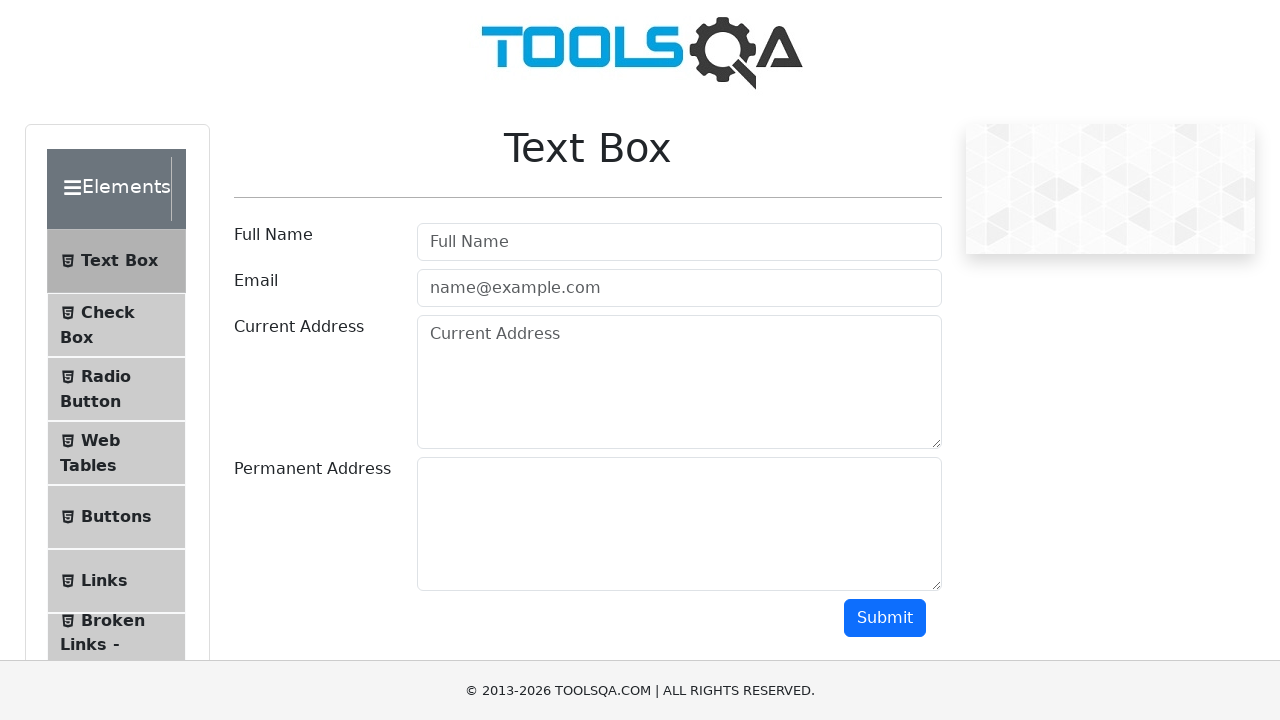

Clicked on Full Name textbox at (679, 242) on internal:role=textbox[name="Full Name"i]
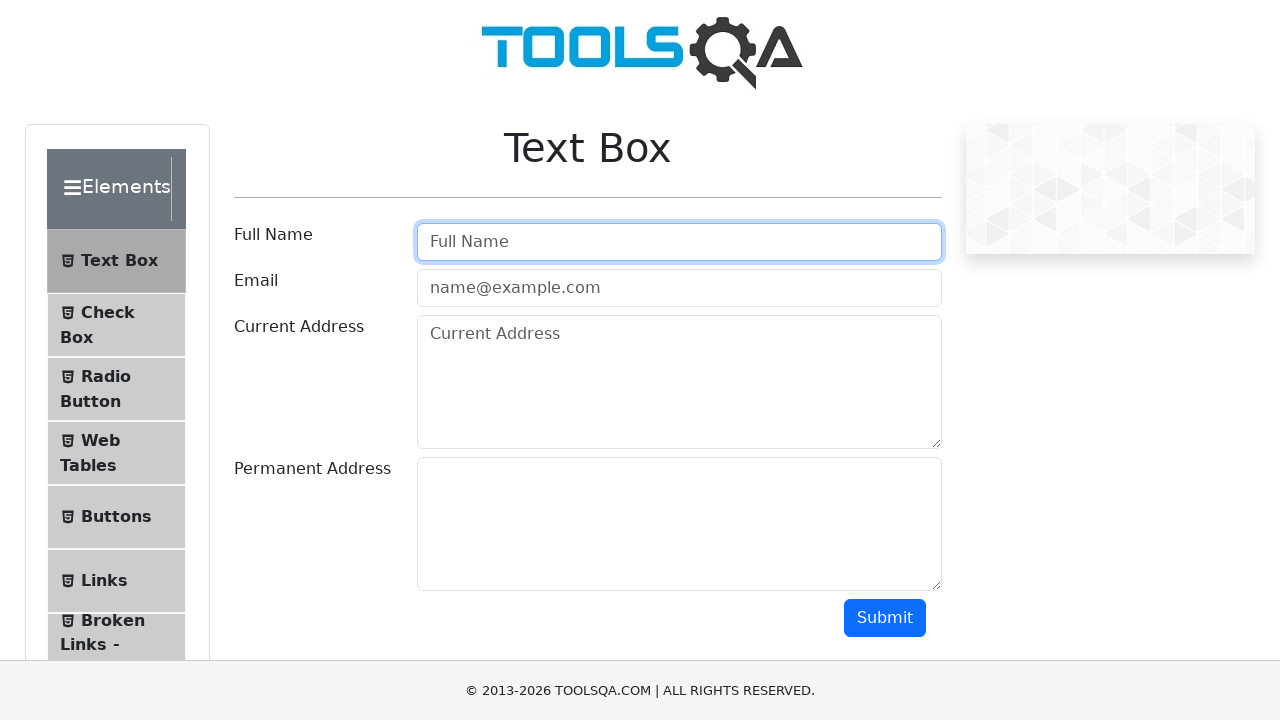

Filled Full Name field with 'Edwin Taquichiri' on internal:role=textbox[name="Full Name"i]
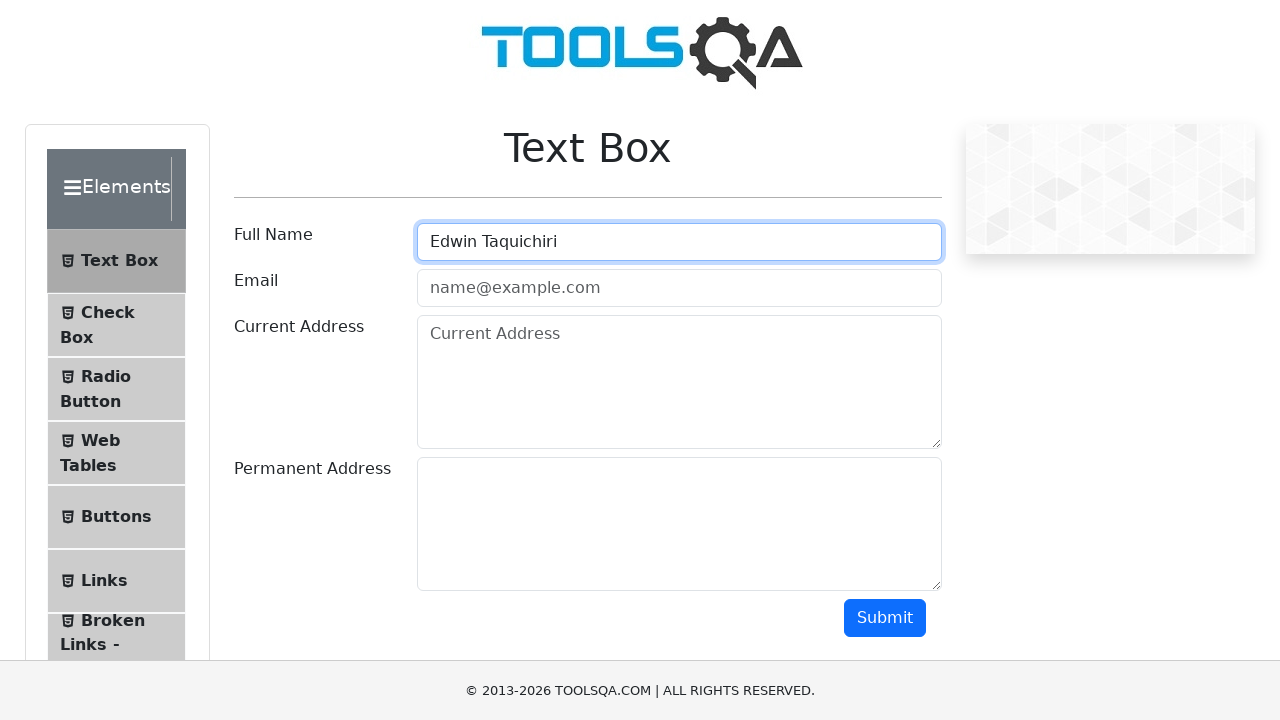

Clicked Submit button to submit the form at (885, 618) on internal:role=button[name="Submit"i]
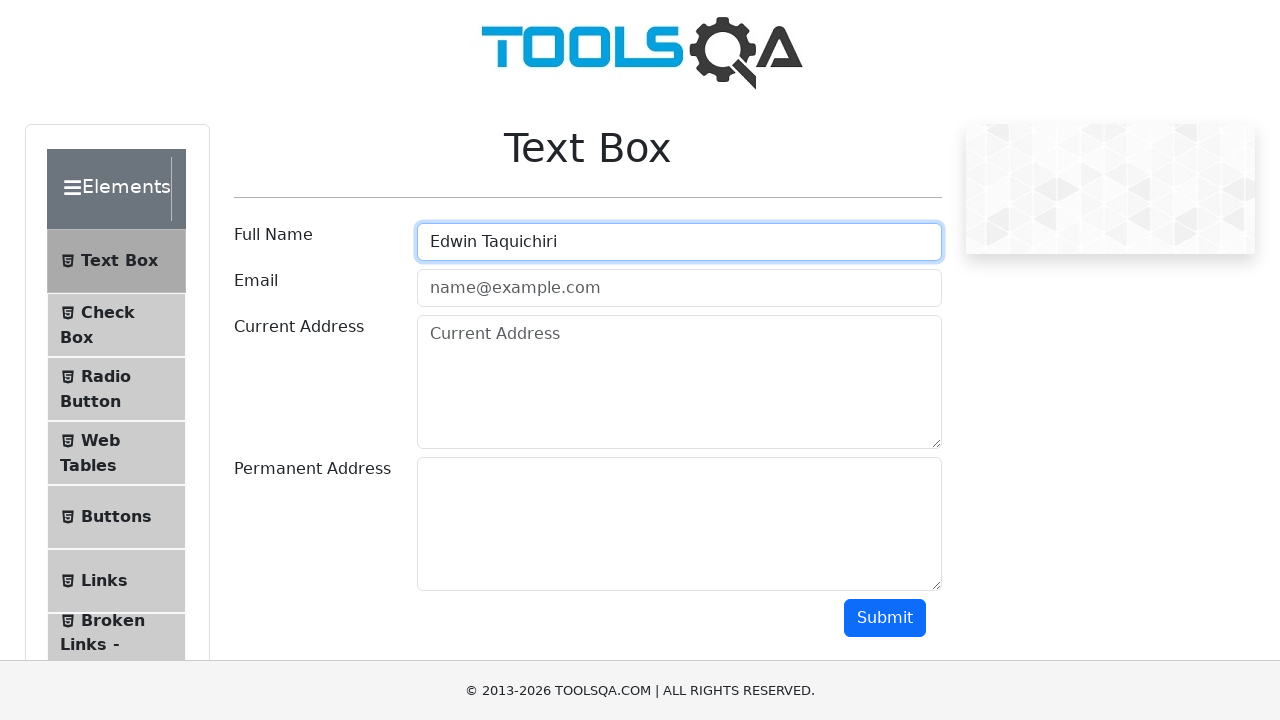

Verified the submitted name 'Edwin Taquichiri' is displayed at (588, 360) on internal:text="Name:Edwin Taquichiri"i
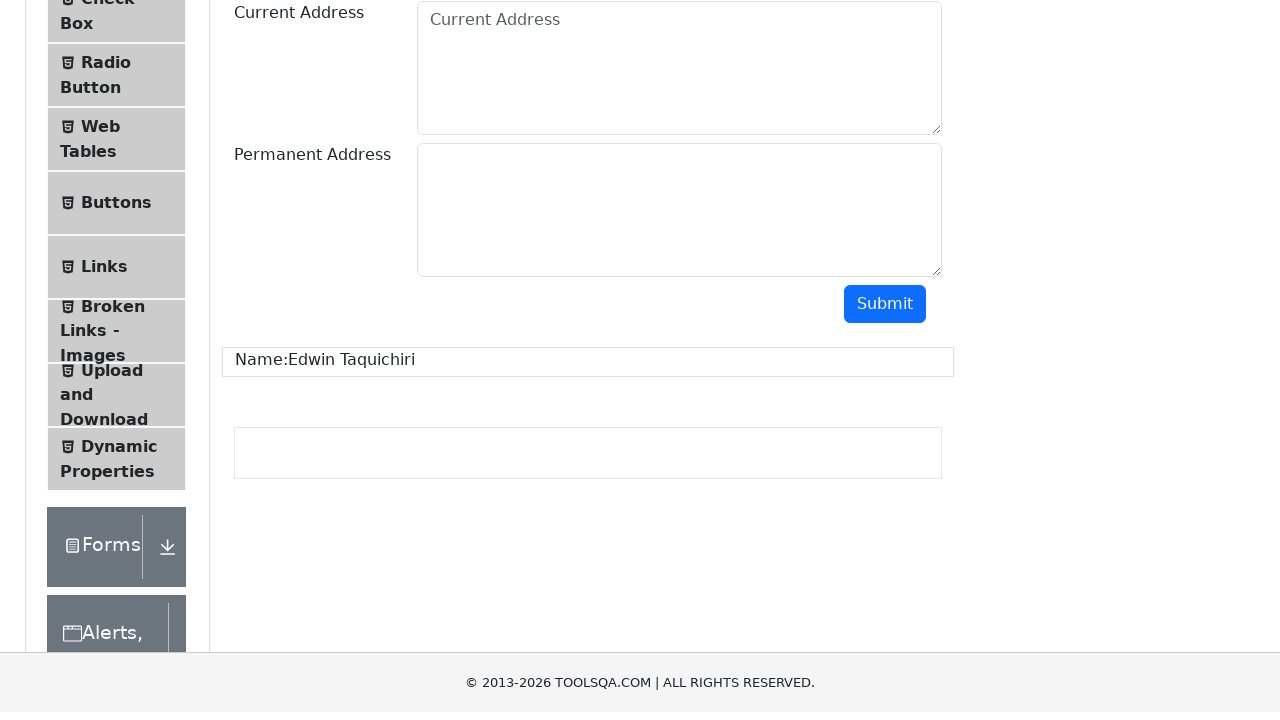

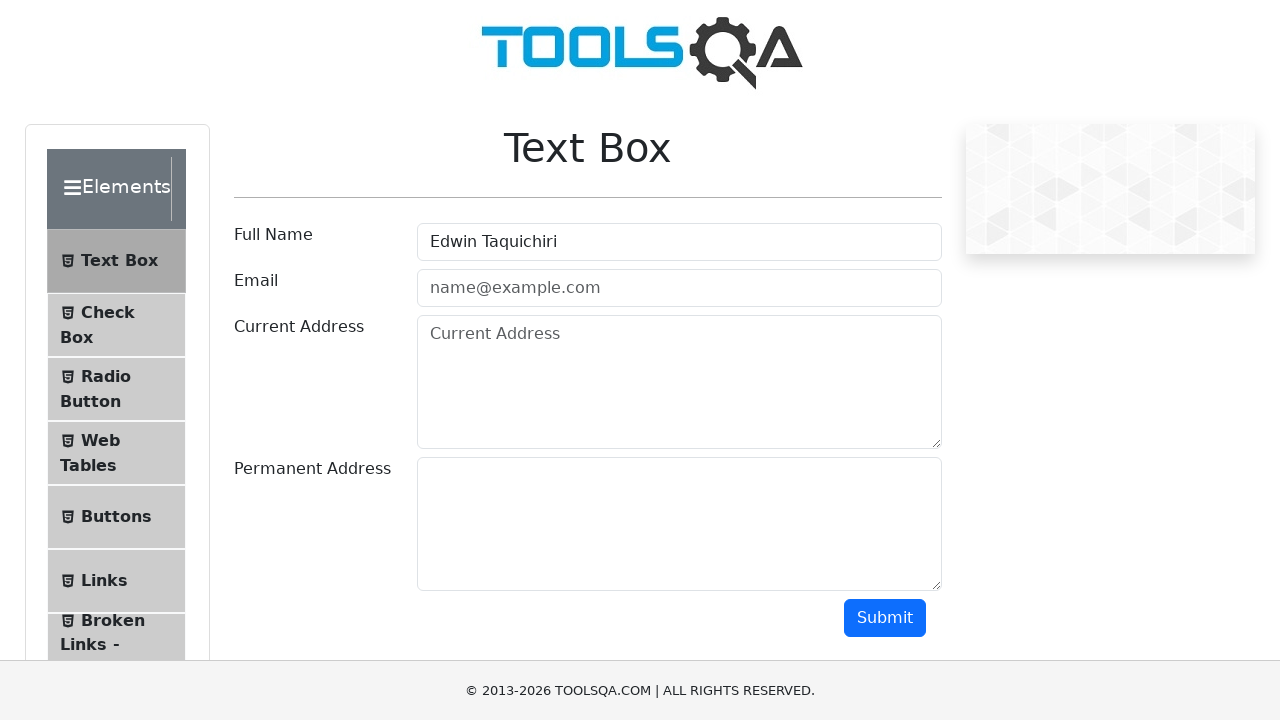